Demonstrates wait mechanisms by navigating to a test page and interacting with a dropdown menu to click the Facebook link option

Starting URL: https://omayo.blogspot.com/

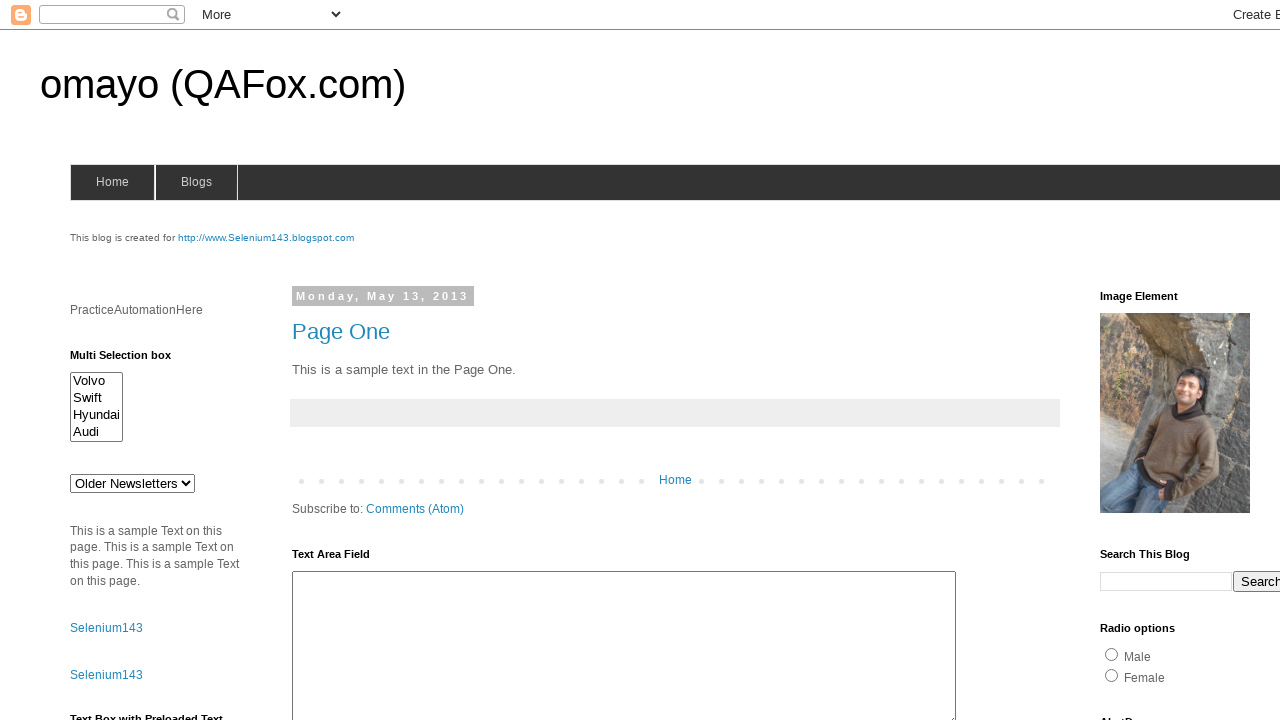

Page loaded and DOM content became available
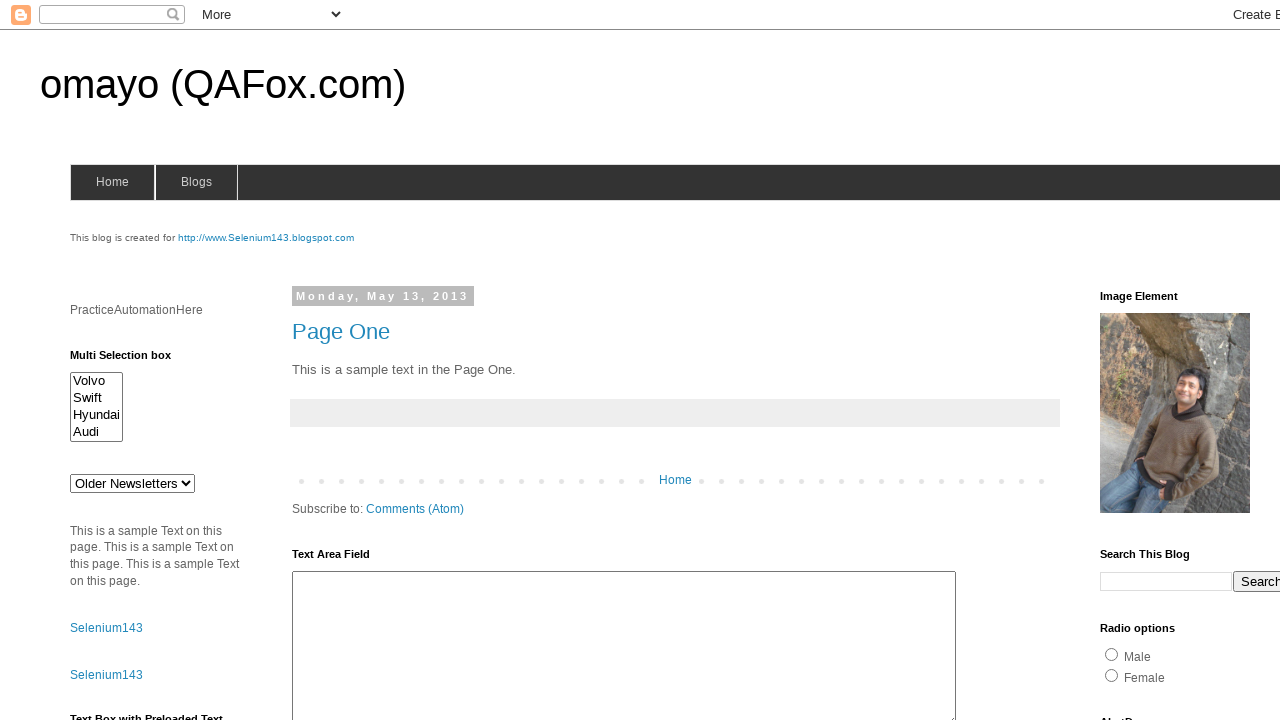

Clicked dropdown button to reveal menu options at (1227, 360) on .dropbtn
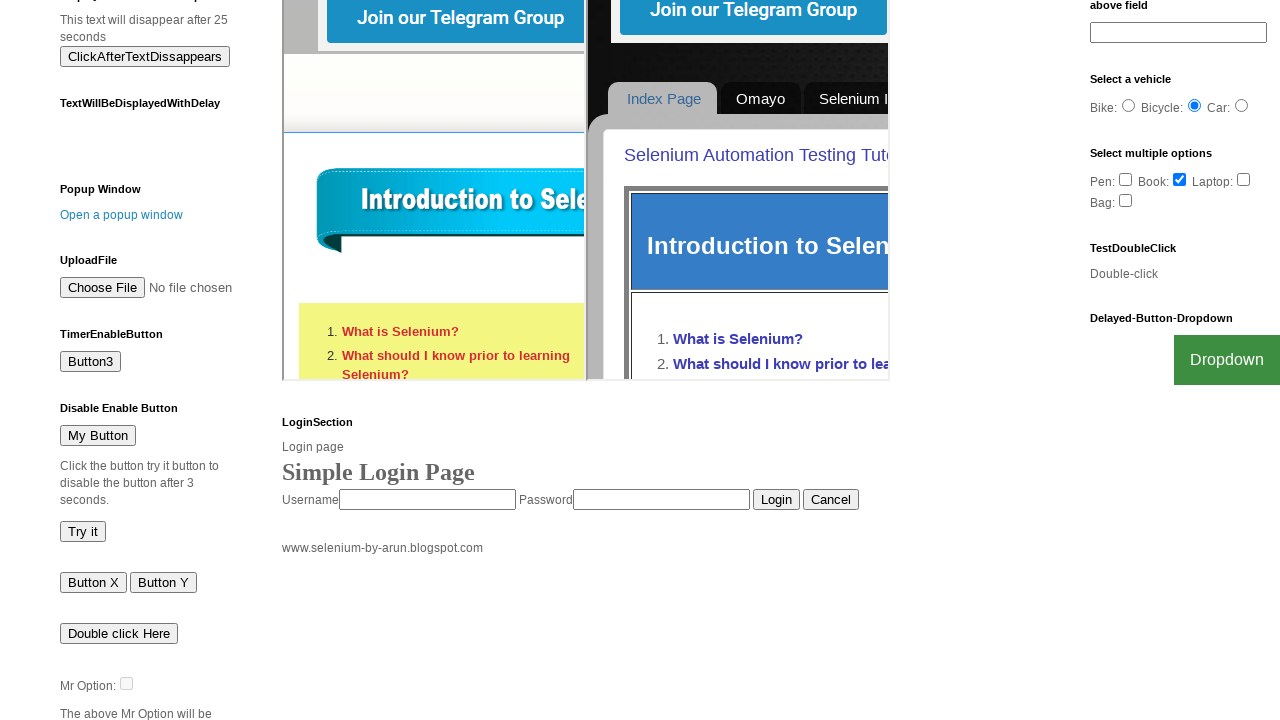

Facebook link option appeared in dropdown menu
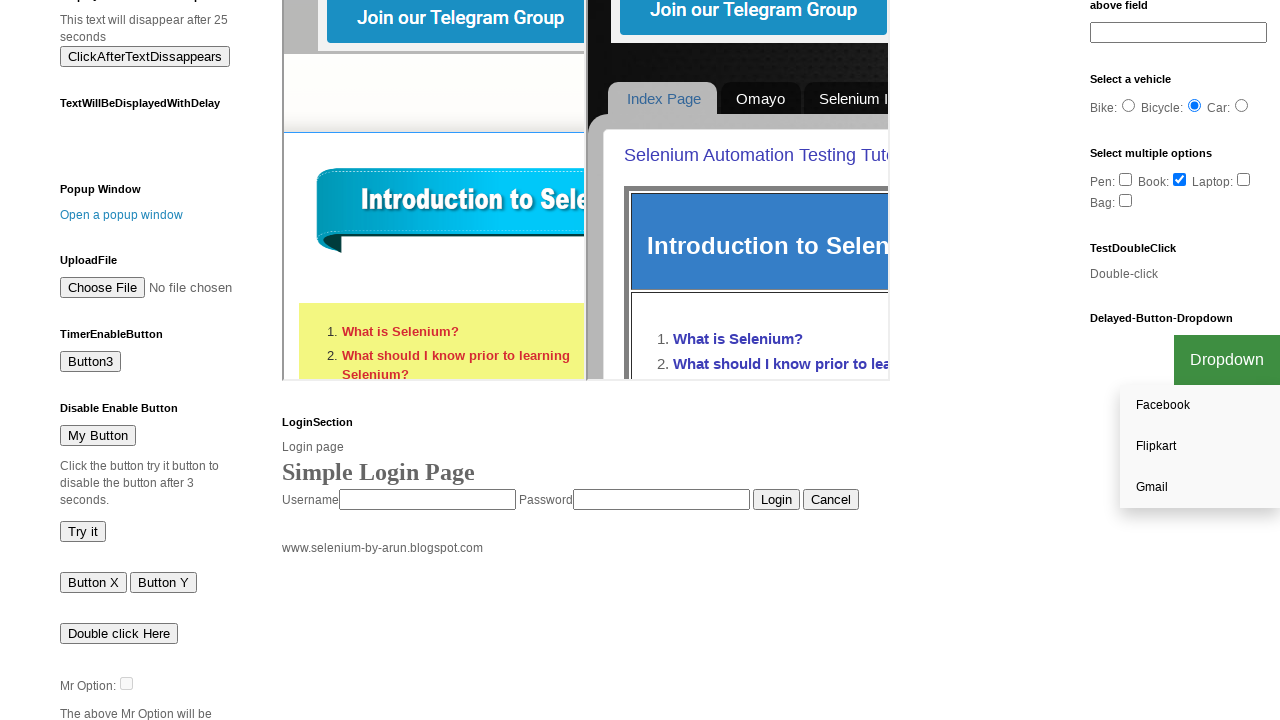

Clicked Facebook link option from dropdown menu at (1200, 406) on text=Facebook
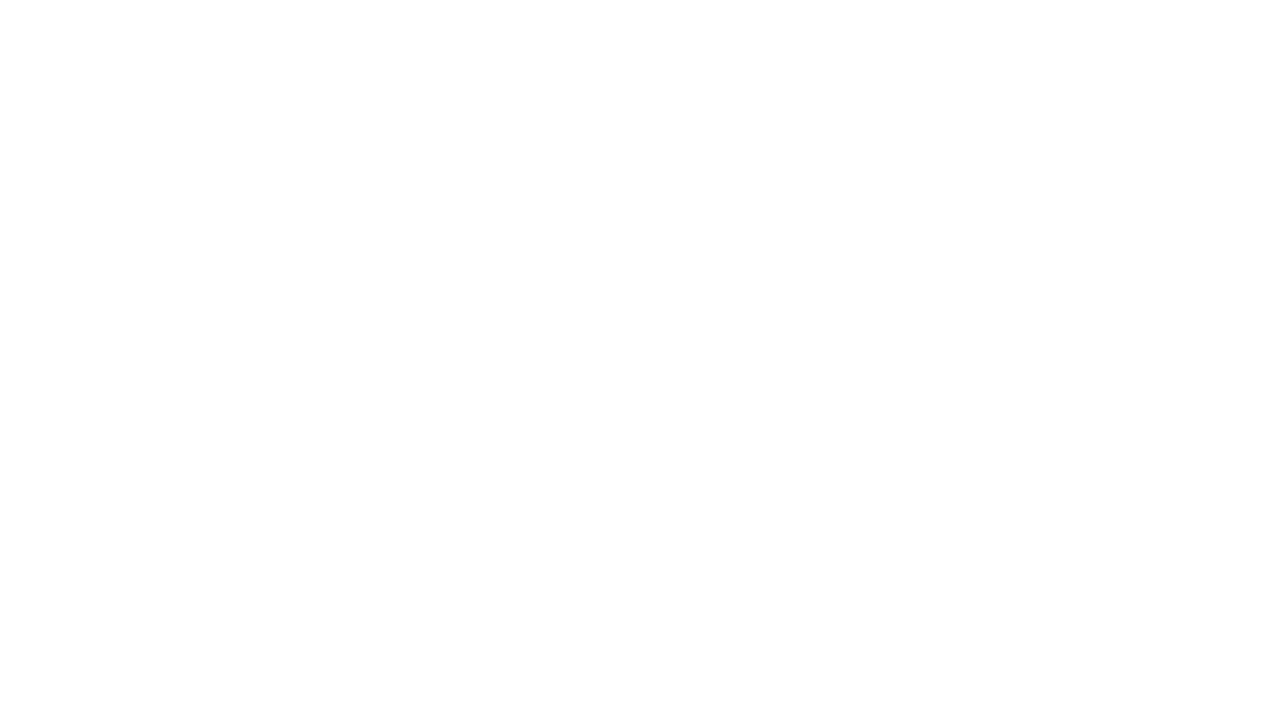

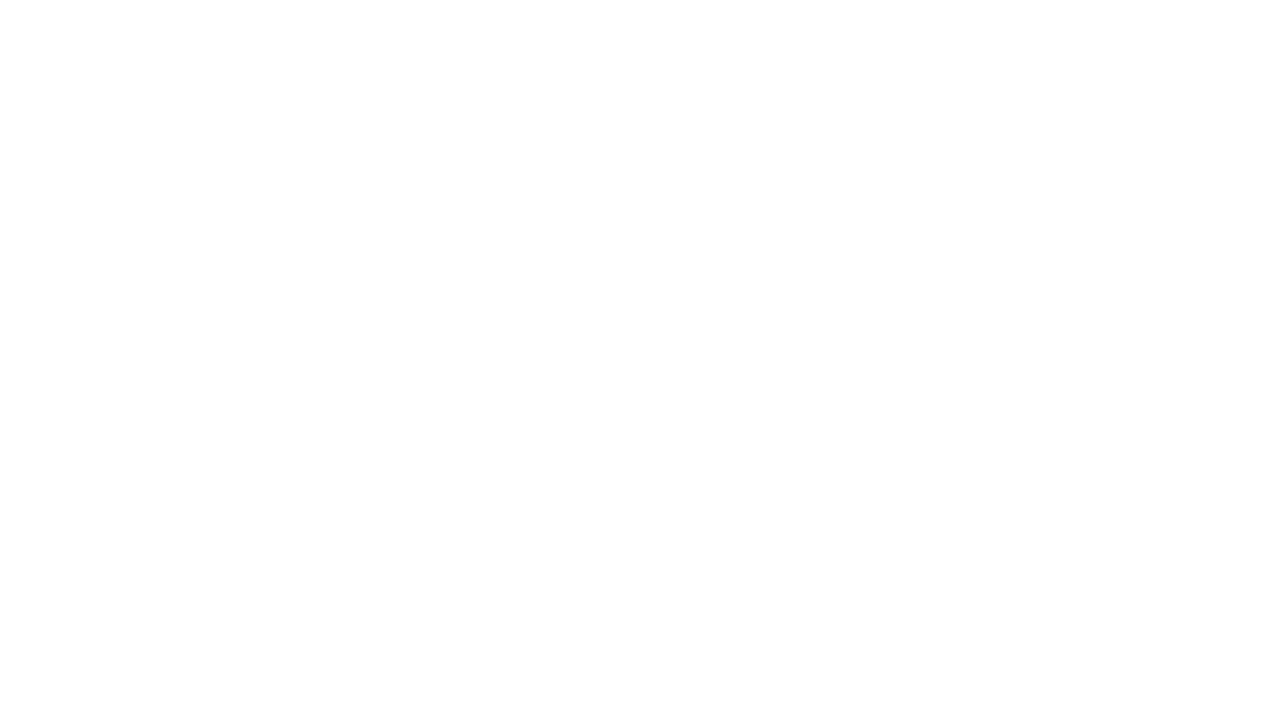